Tests a calculator web application by entering two numbers, clicking the calculate button, and verifying the result. Also tests the history feature by performing multiple calculations.

Starting URL: http://juliemr.github.io/protractor-demo/

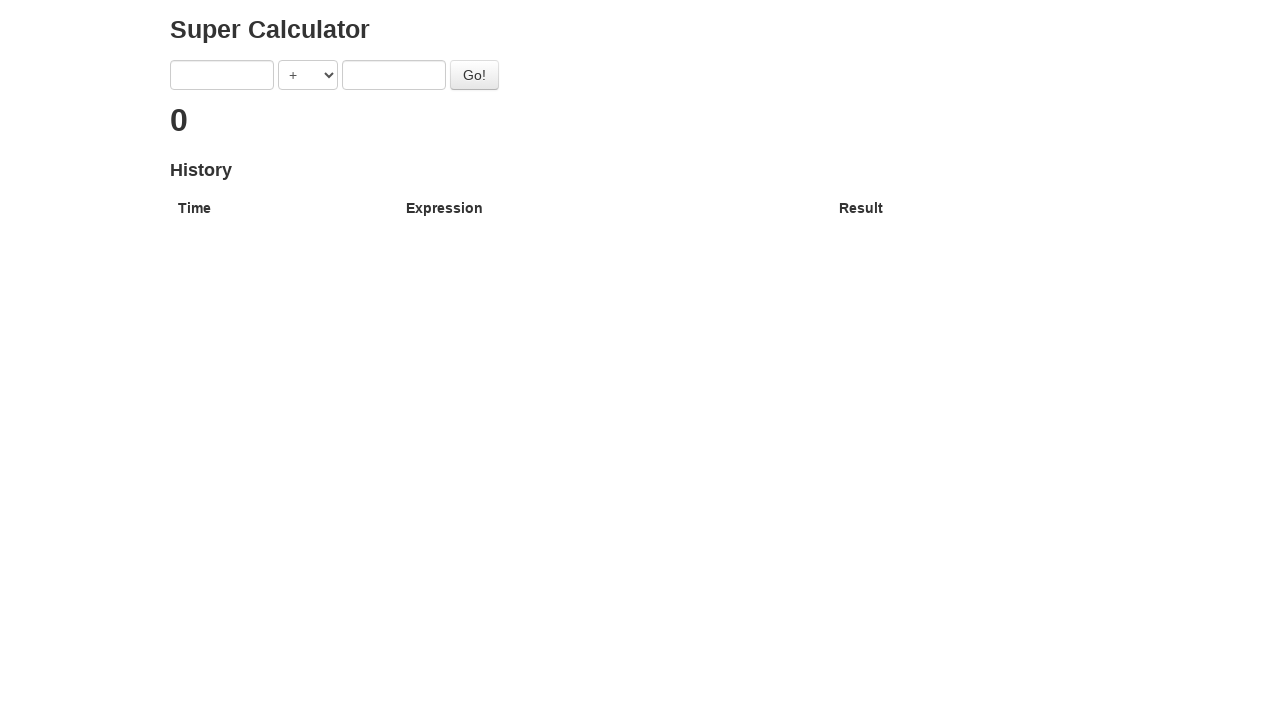

Filled first number input with '1' on input[ng-model='first']
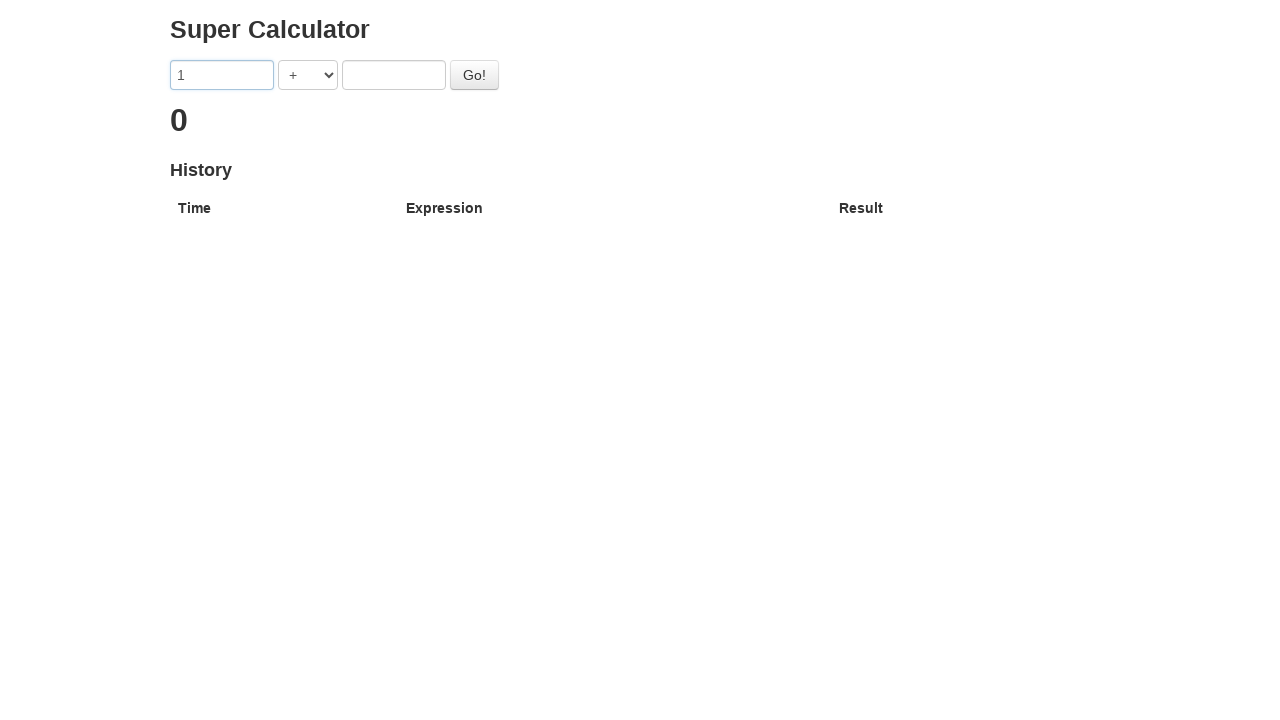

Filled second number input with '2' on input[ng-model='second']
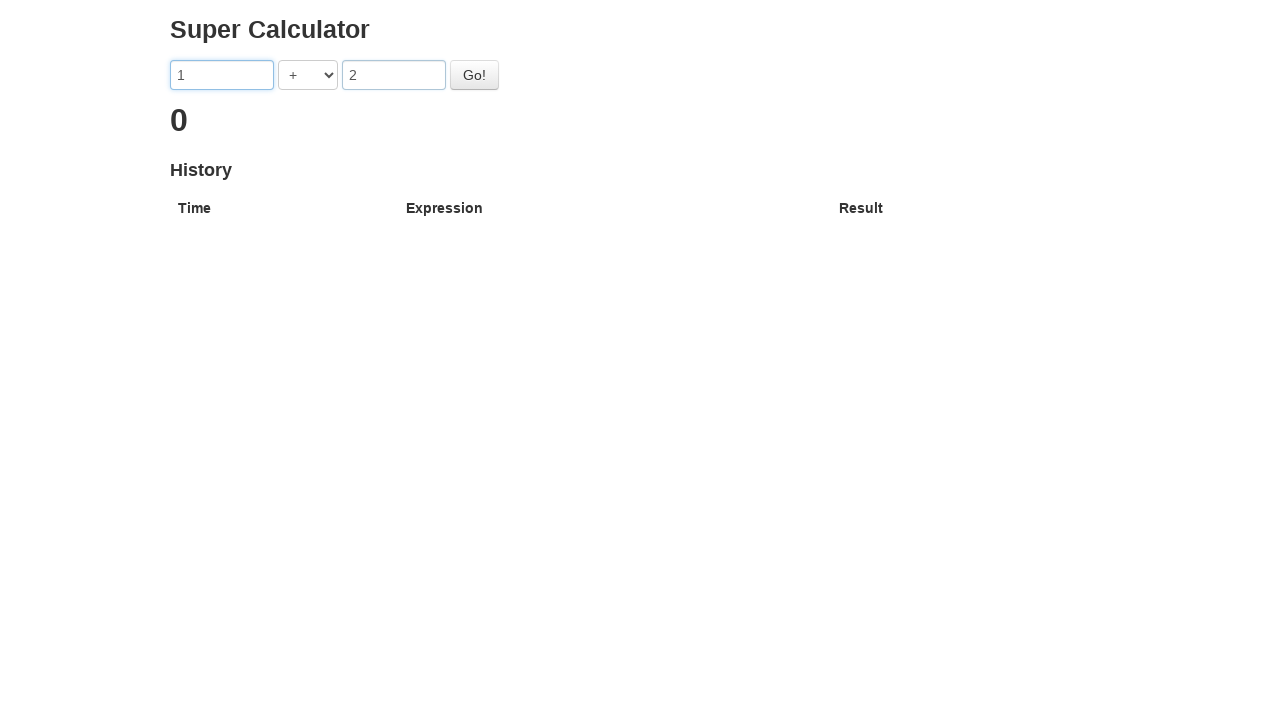

Clicked calculate button for first calculation (1 + 2) at (474, 75) on #gobutton
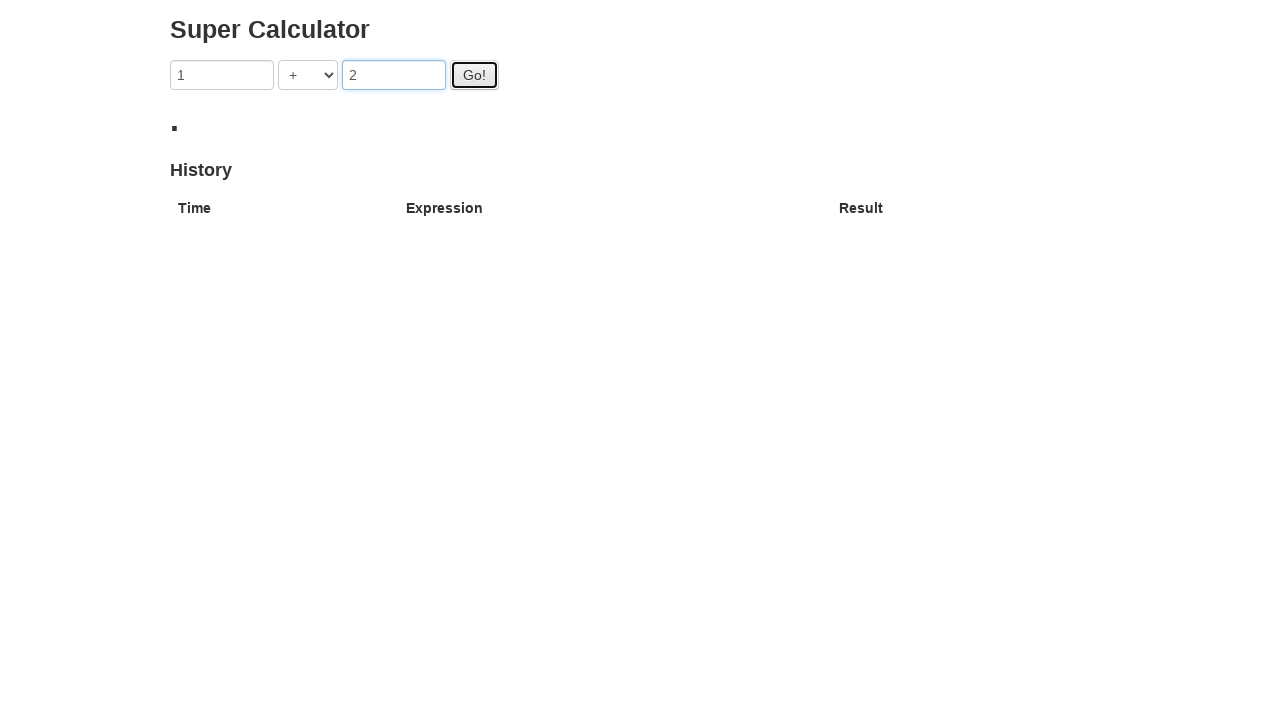

Result '3' appeared on page
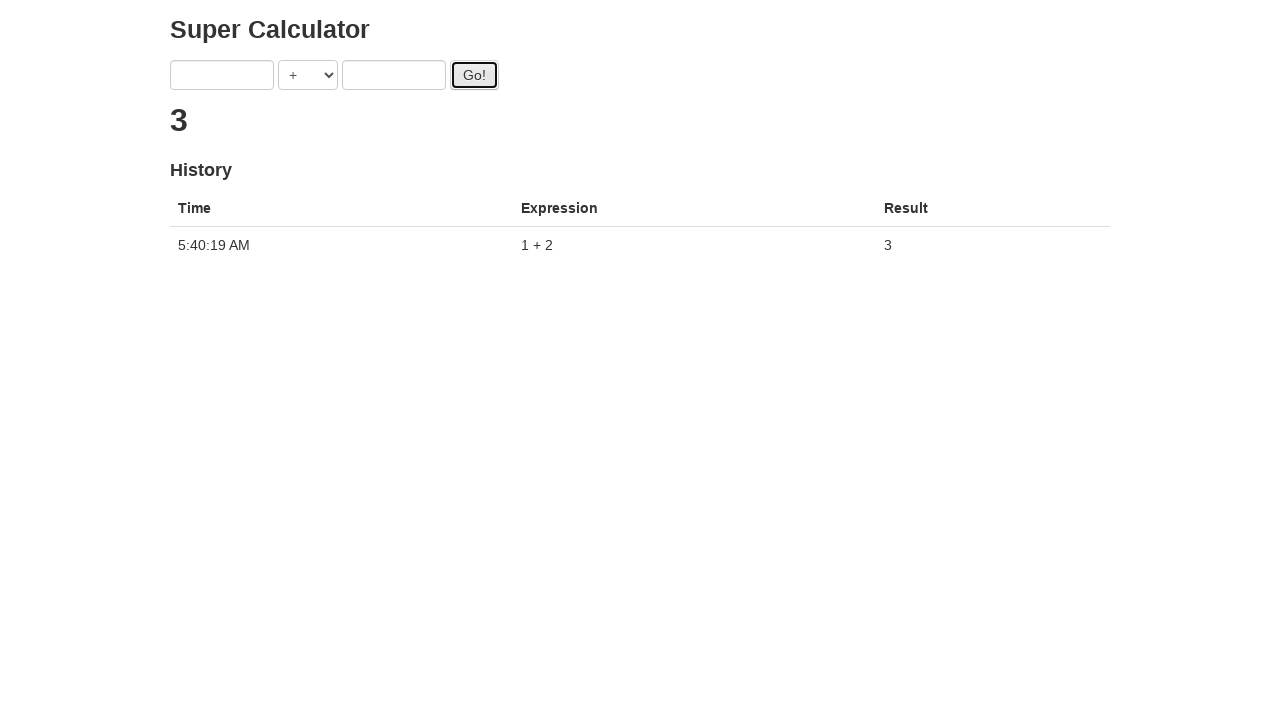

Filled first number input with '3' on input[ng-model='first']
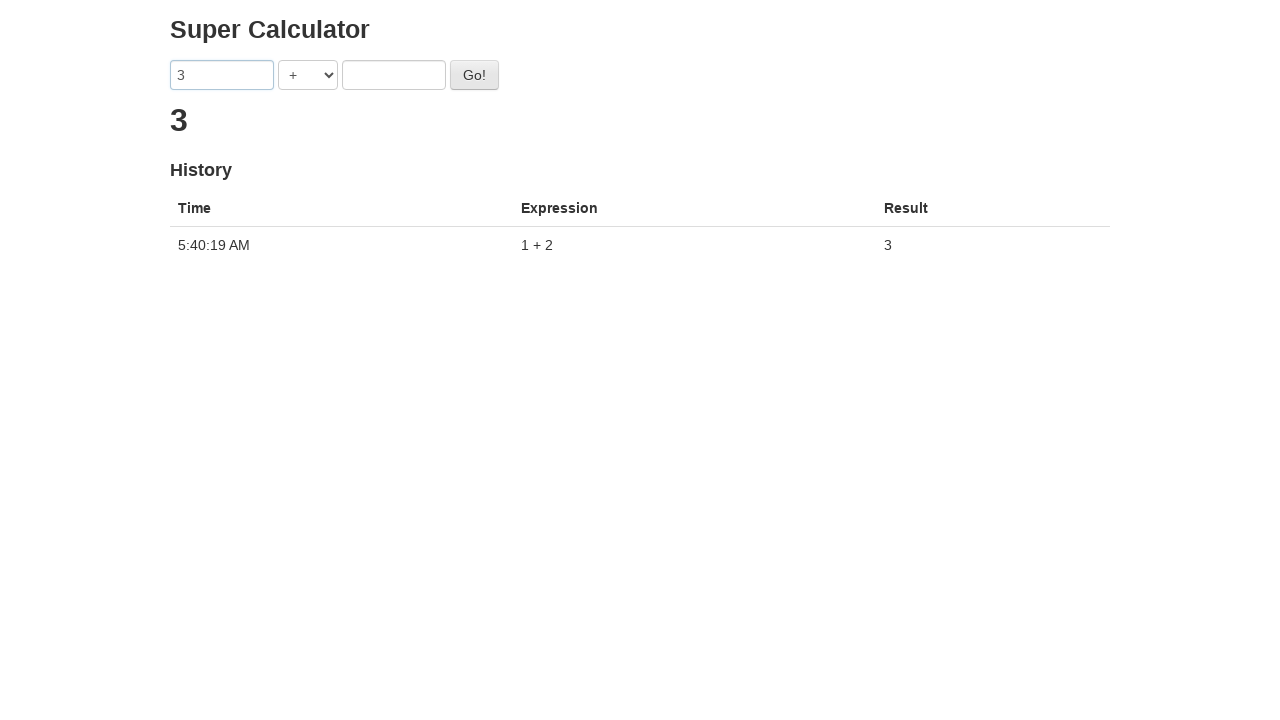

Filled second number input with '4' on input[ng-model='second']
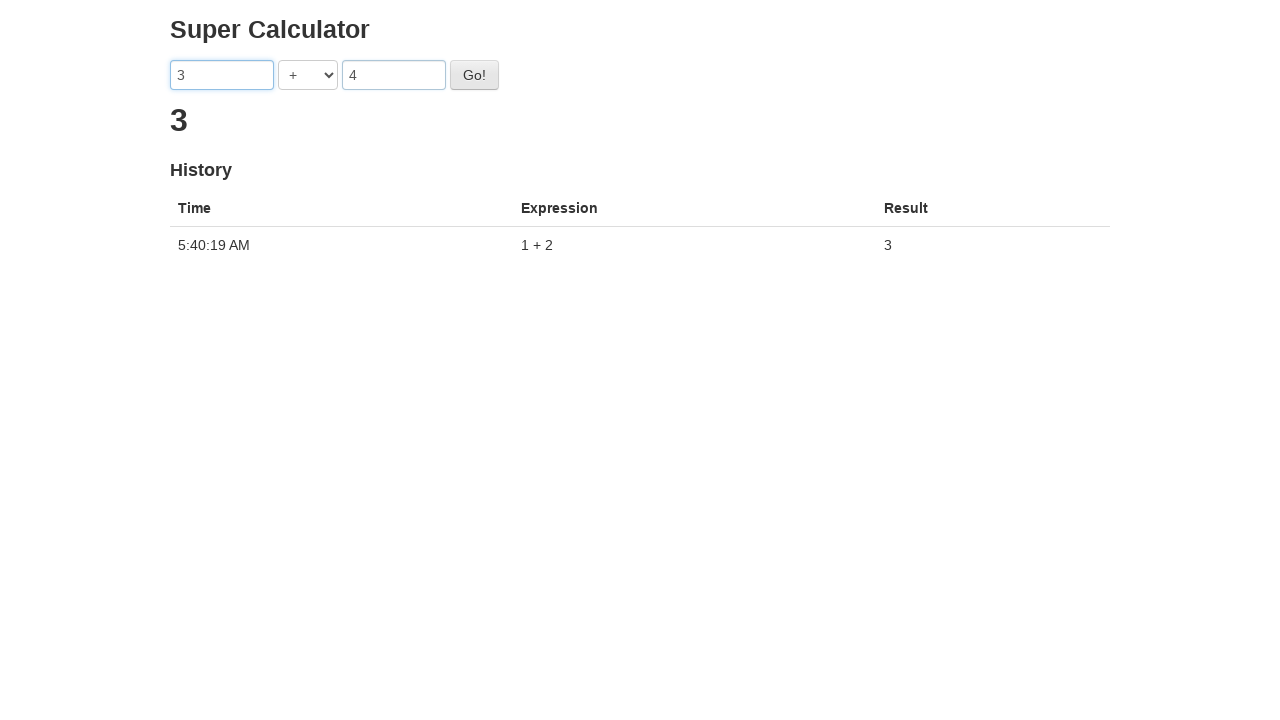

Clicked calculate button for second calculation (3 + 4) at (474, 75) on #gobutton
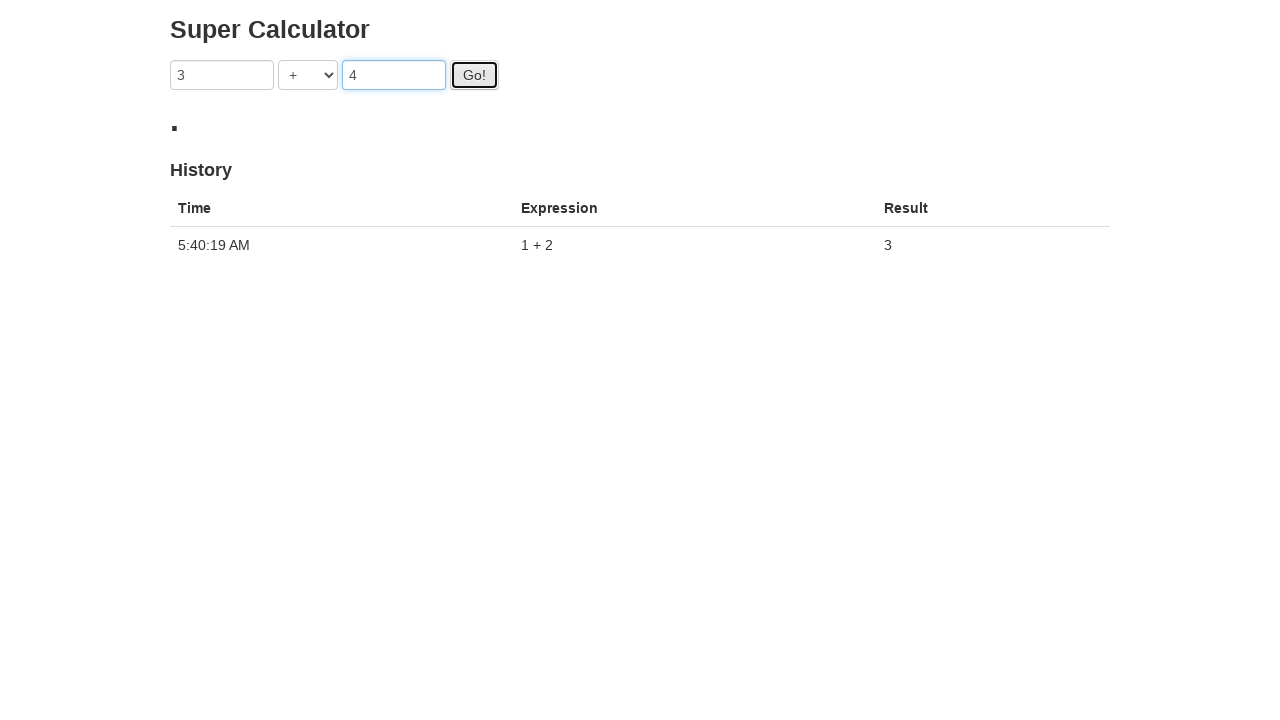

History updated with new calculation results
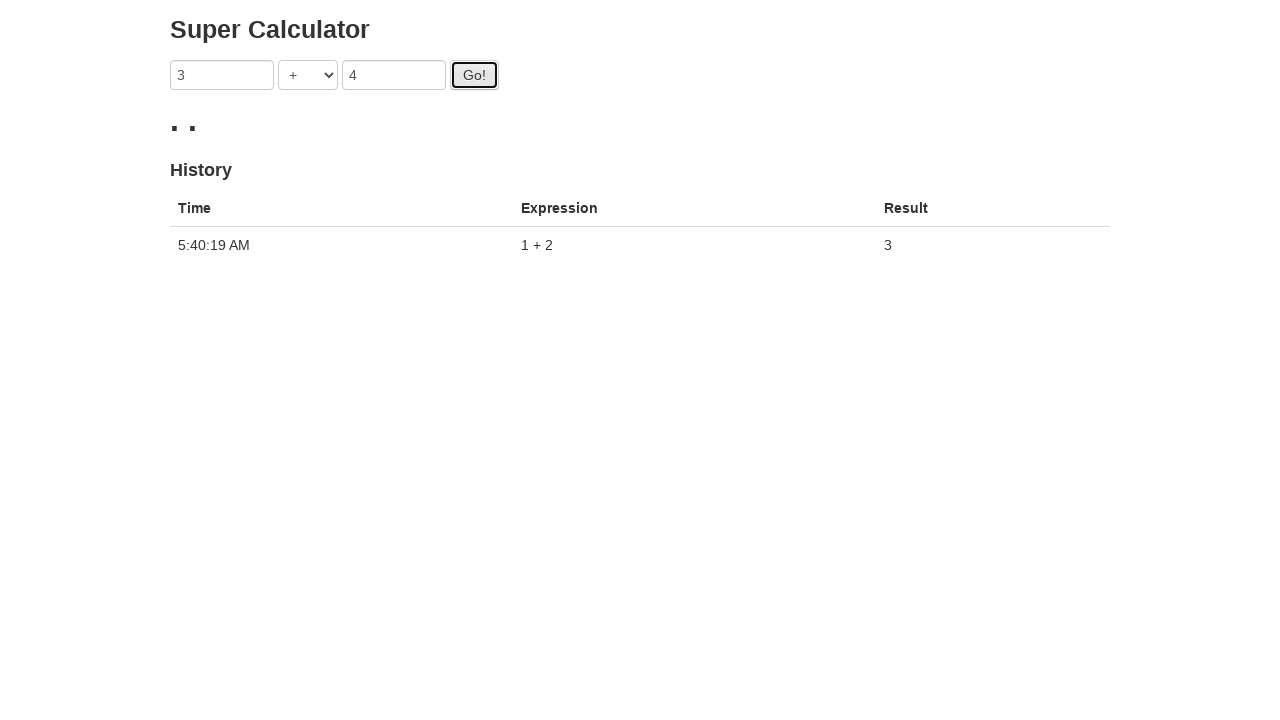

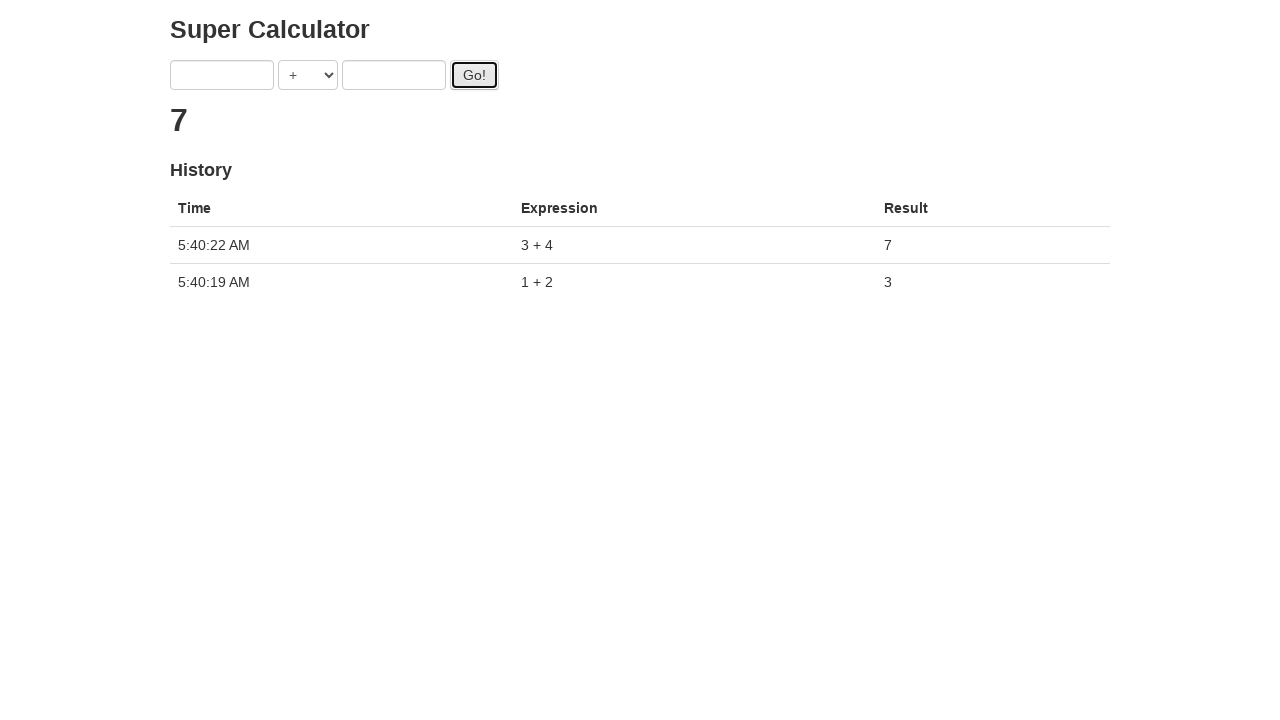